Tests password confirmation validation when passwords do not match

Starting URL: https://www.sharelane.com/cgi-bin/register.py?page=1&zip_code=75201

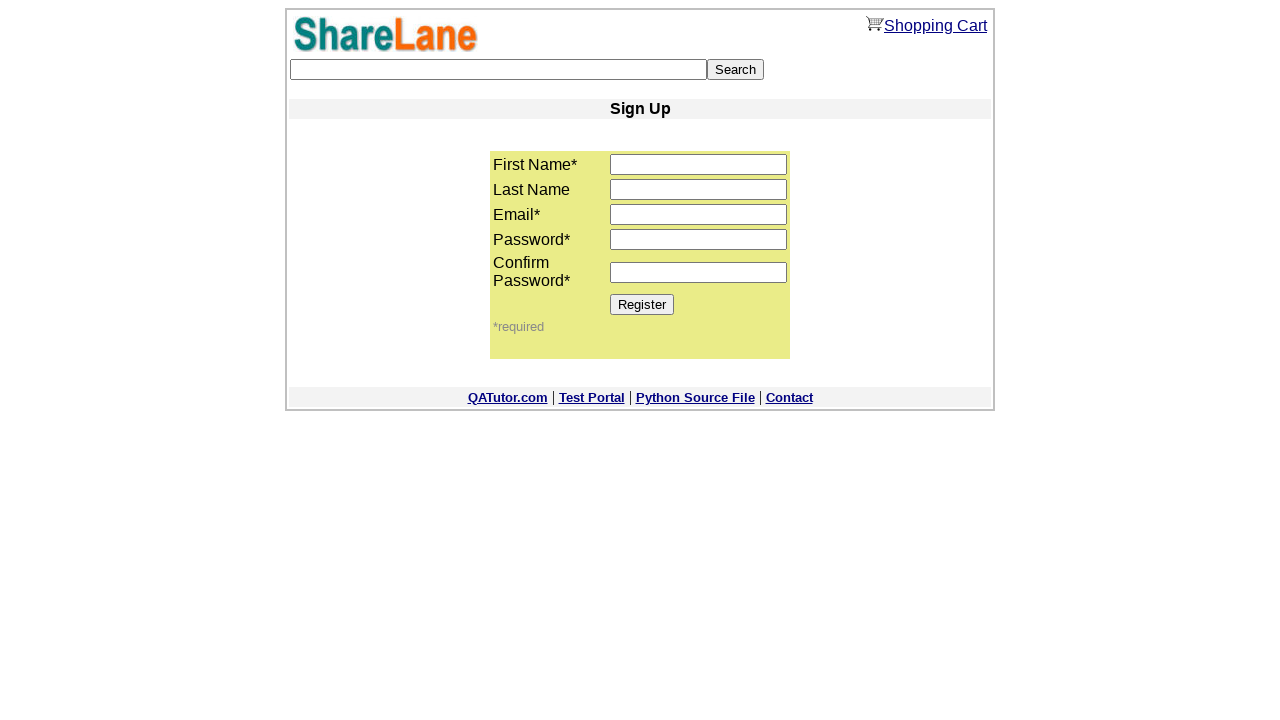

Filled first name field with 'Jane' on input[name='first_name']
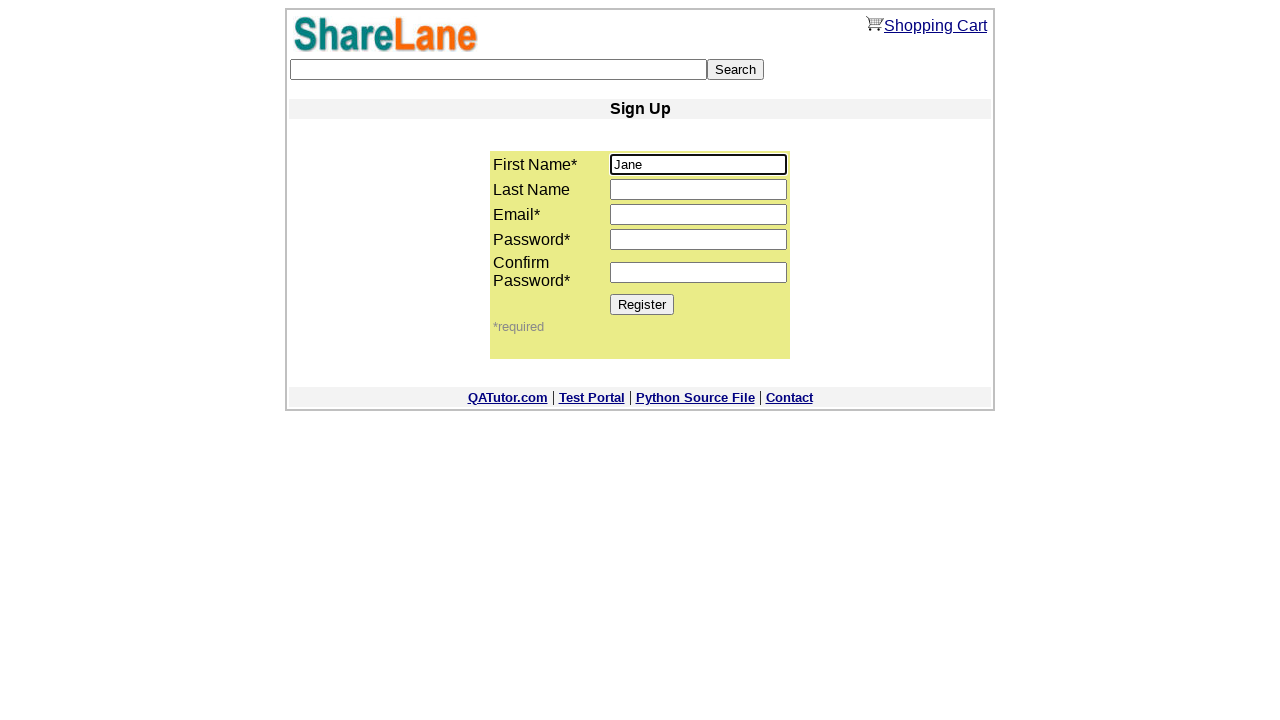

Filled email field with 'jane.stone@gmail.com' on input[name='email']
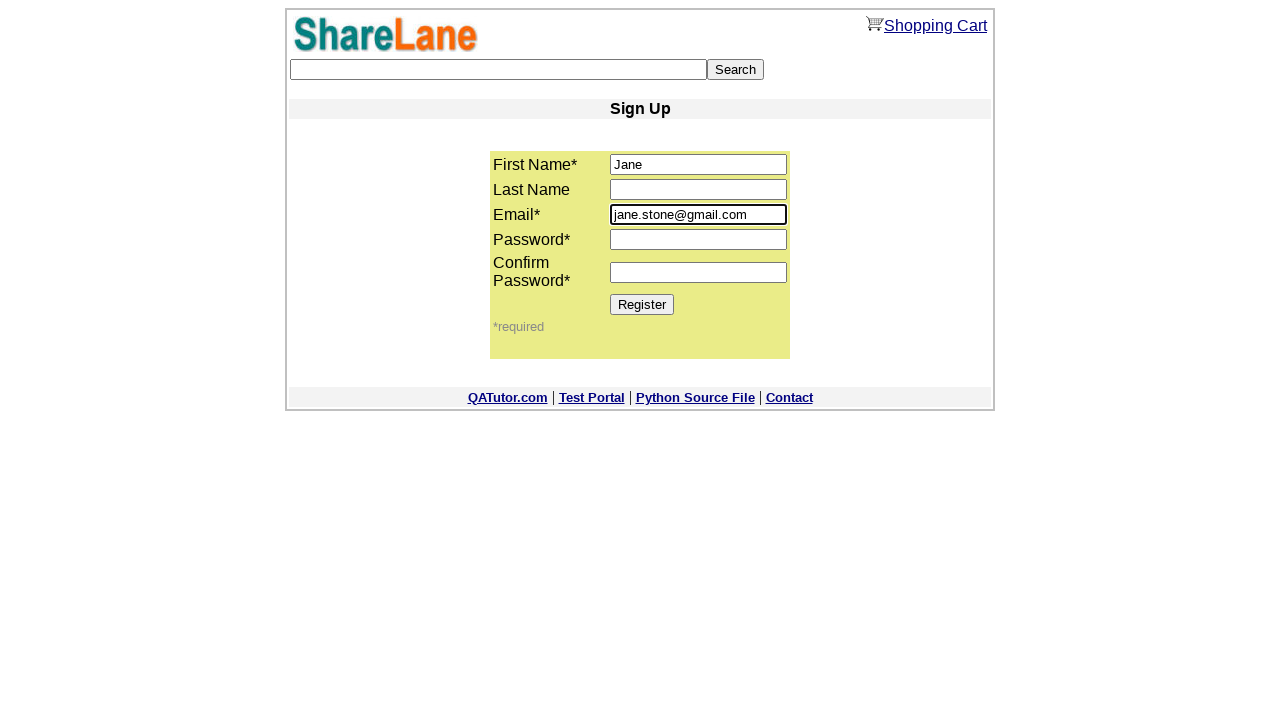

Filled password field with '12345ui%' on input[name='password1']
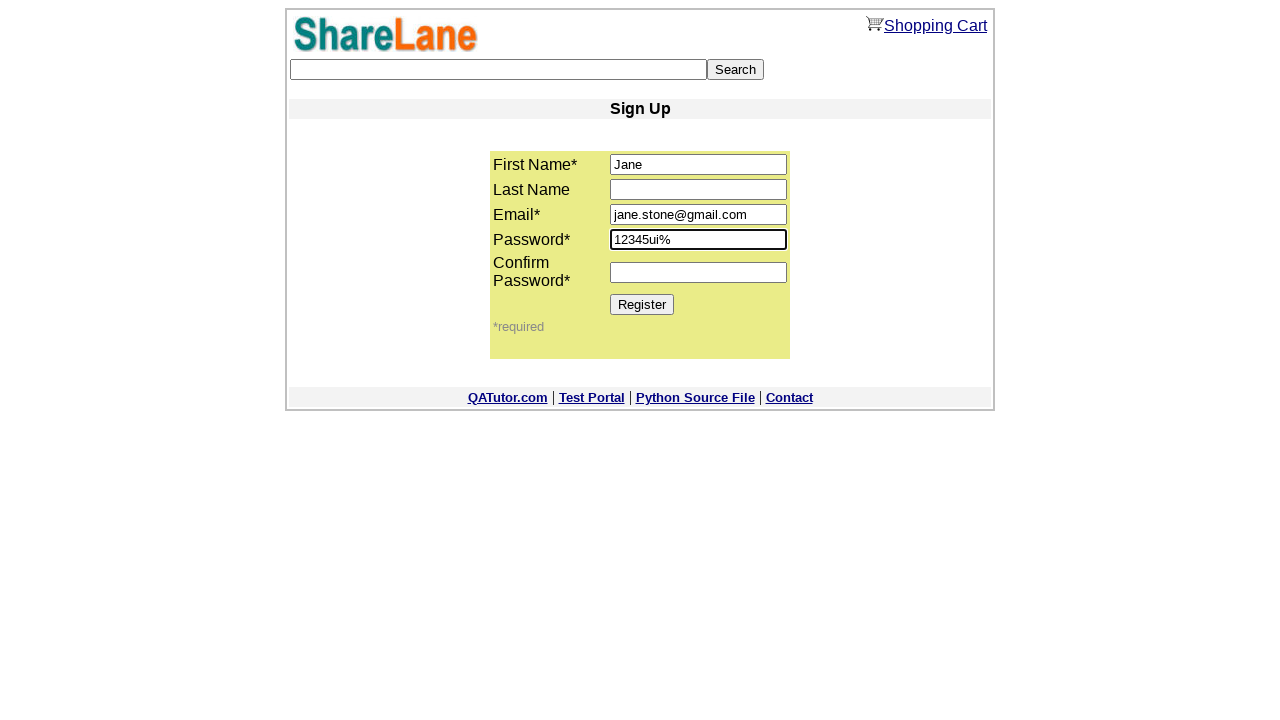

Filled confirm password field with mismatched password '54321rt!' on input[name='password2']
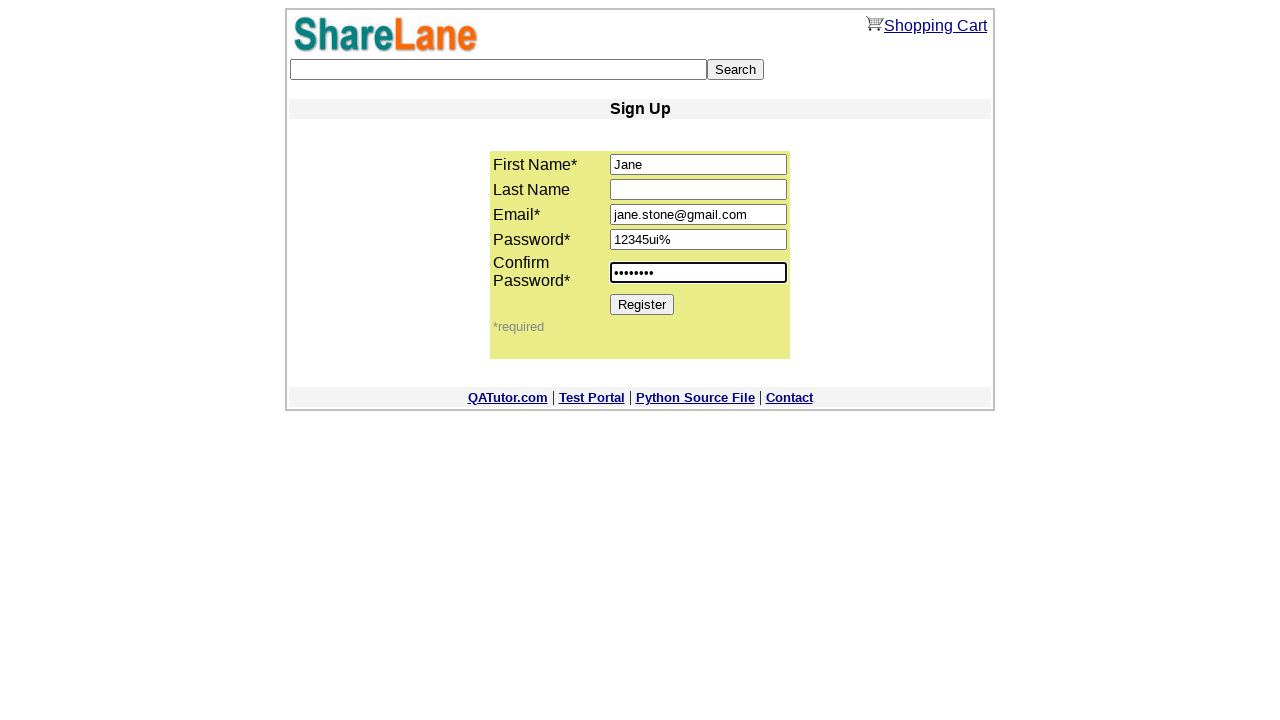

Clicked Register button to submit form with mismatched passwords at (642, 304) on xpath=//*[@value='Register']
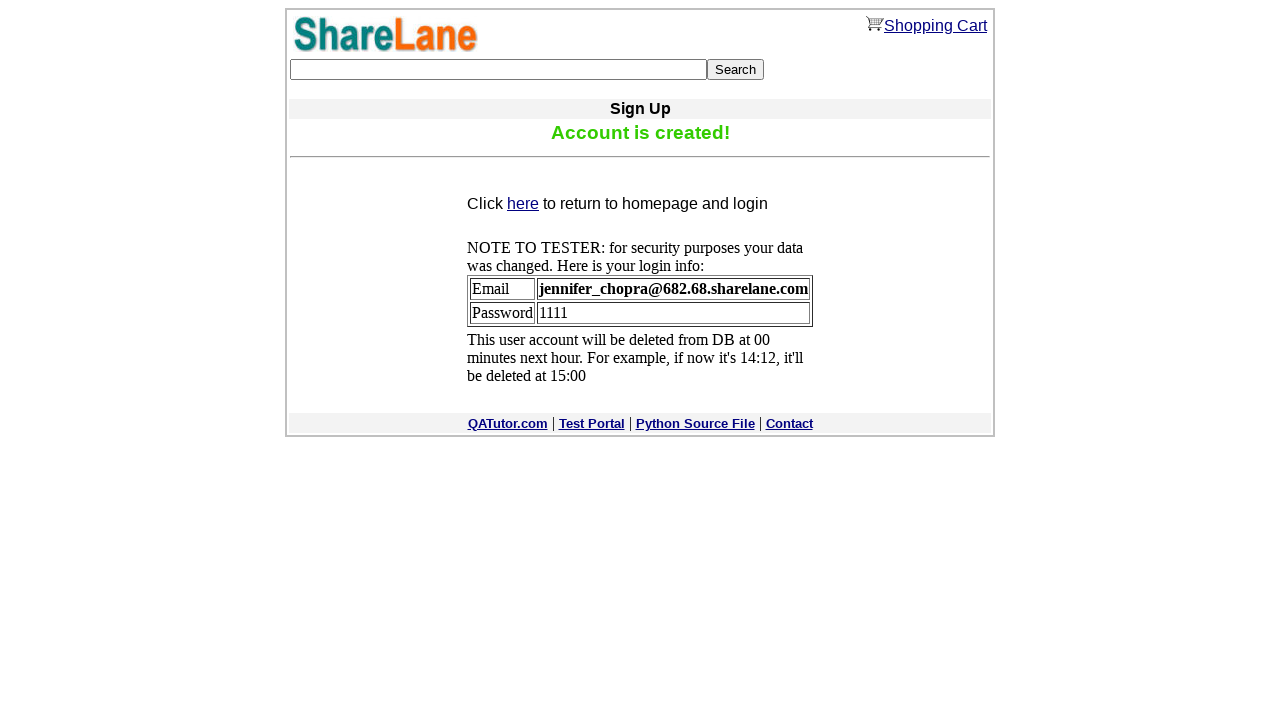

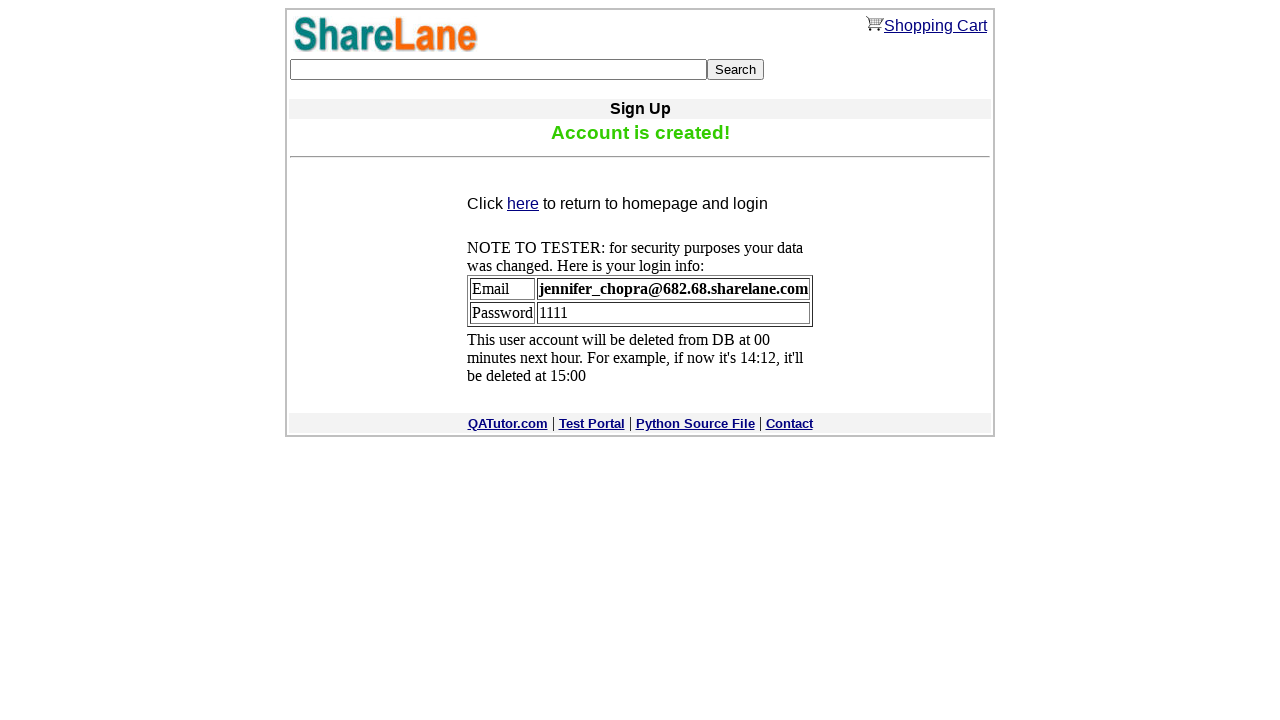